Tests the search functionality on python.org by searching for "pycon" and verifying results are returned

Starting URL: http://www.python.org

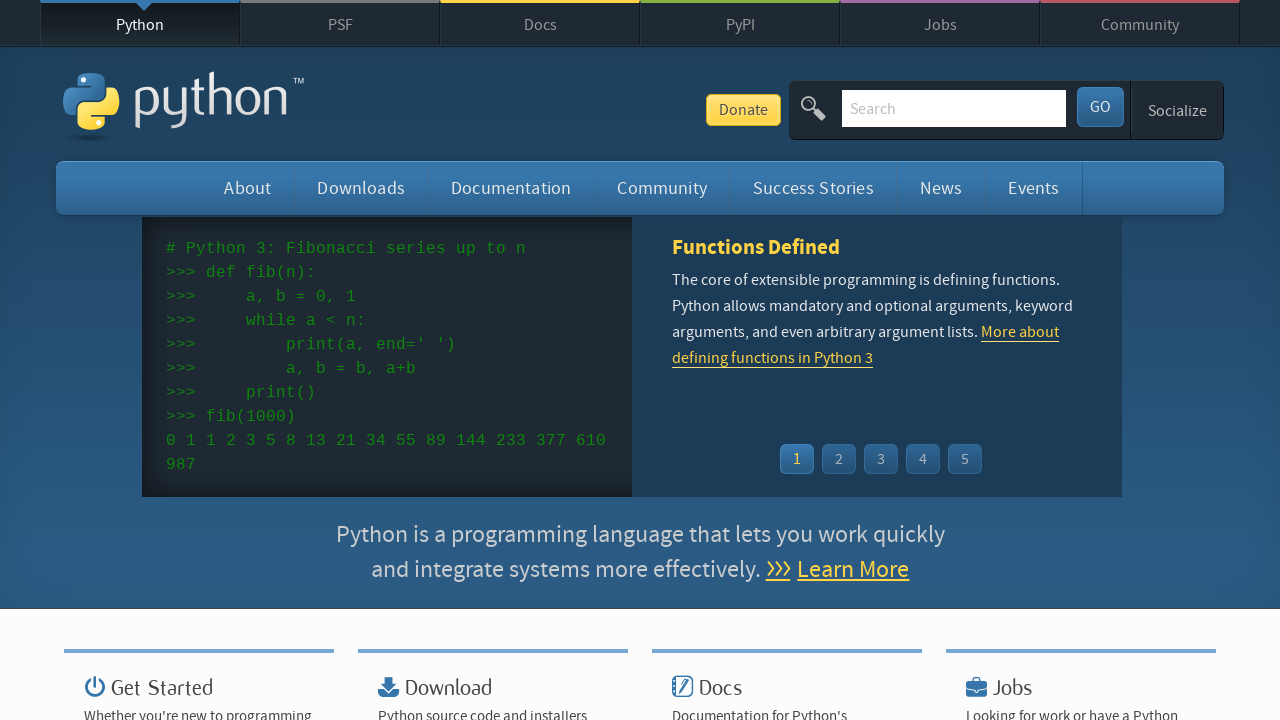

Verified 'Python' is in page title
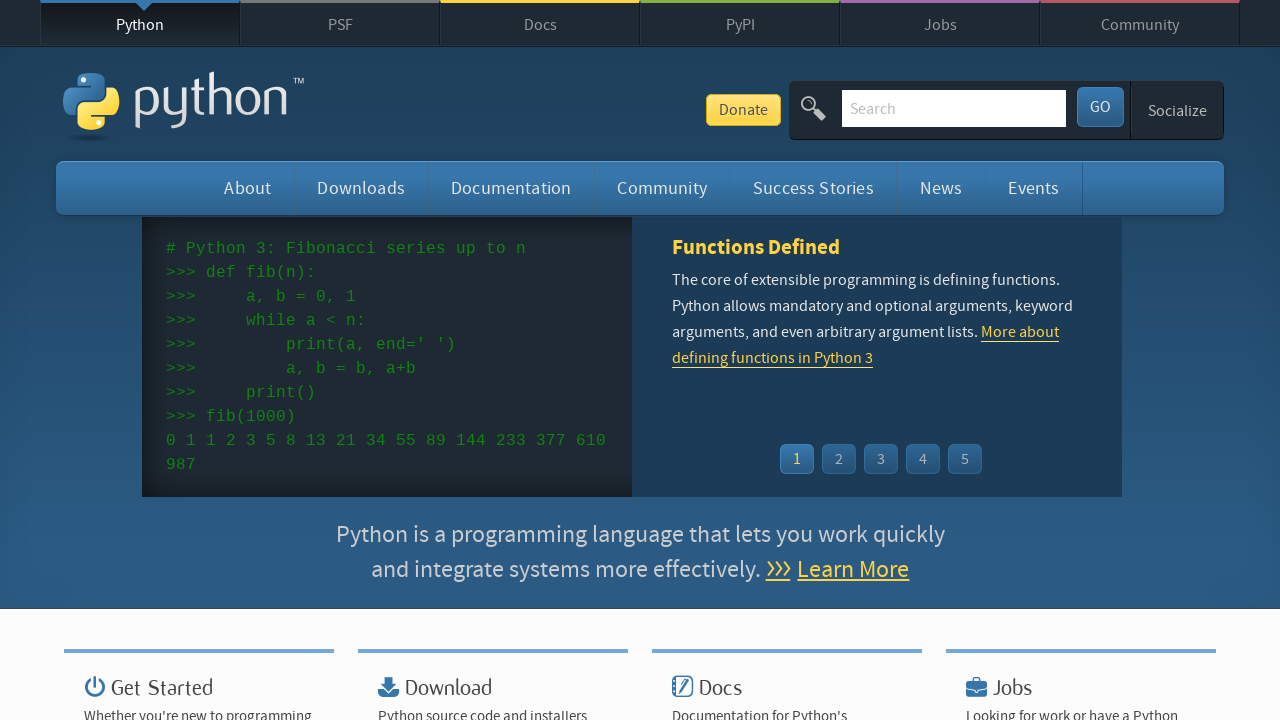

Filled search box with 'pycon' on input[name='q']
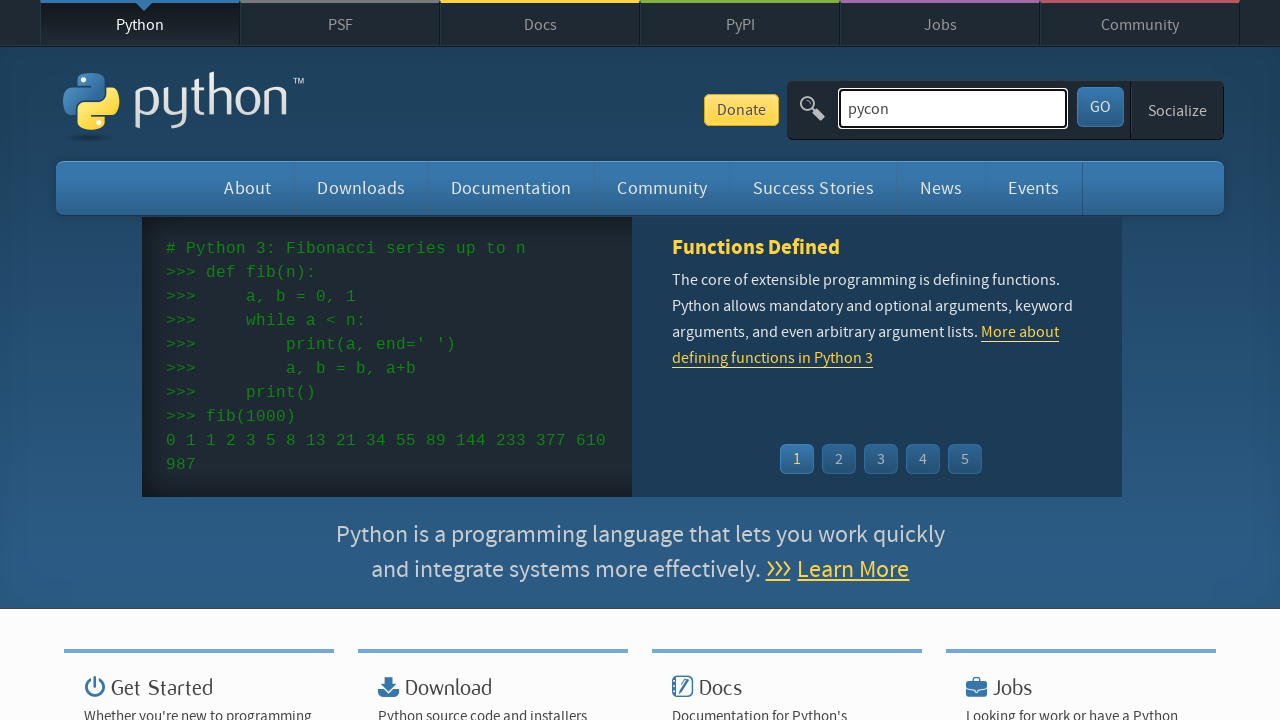

Pressed Enter to submit search query on input[name='q']
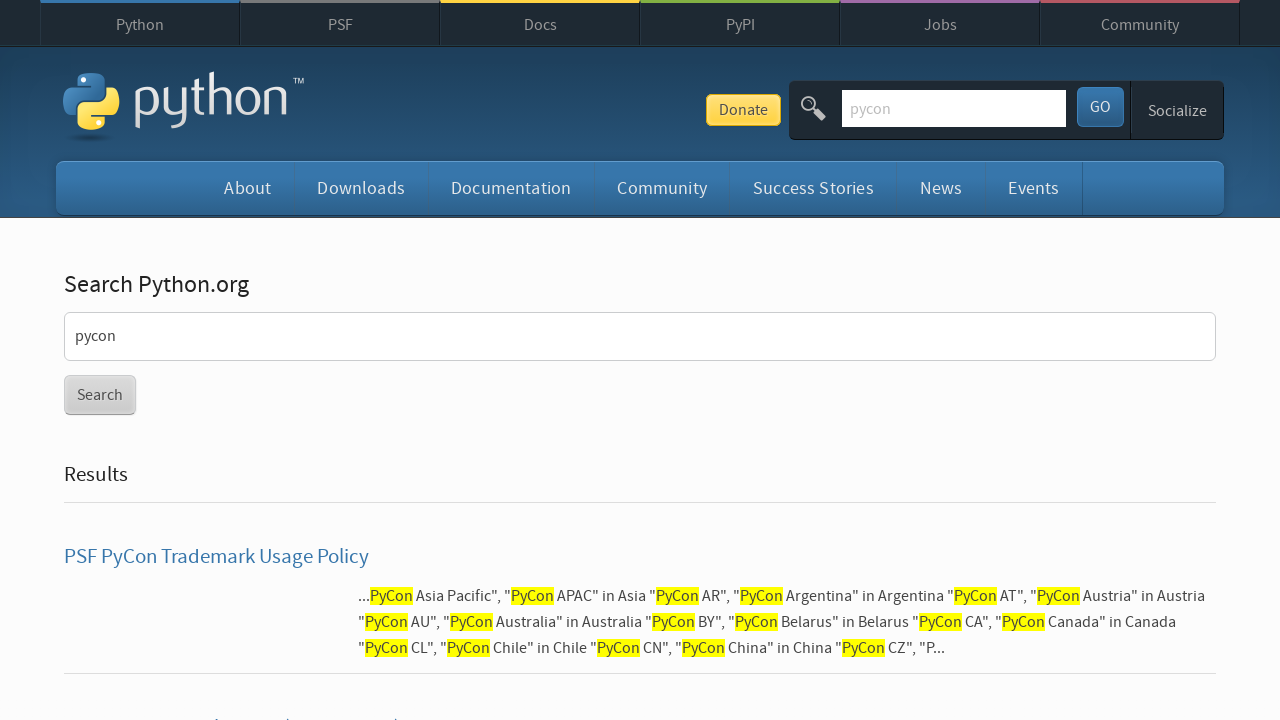

Waited for page to finish loading
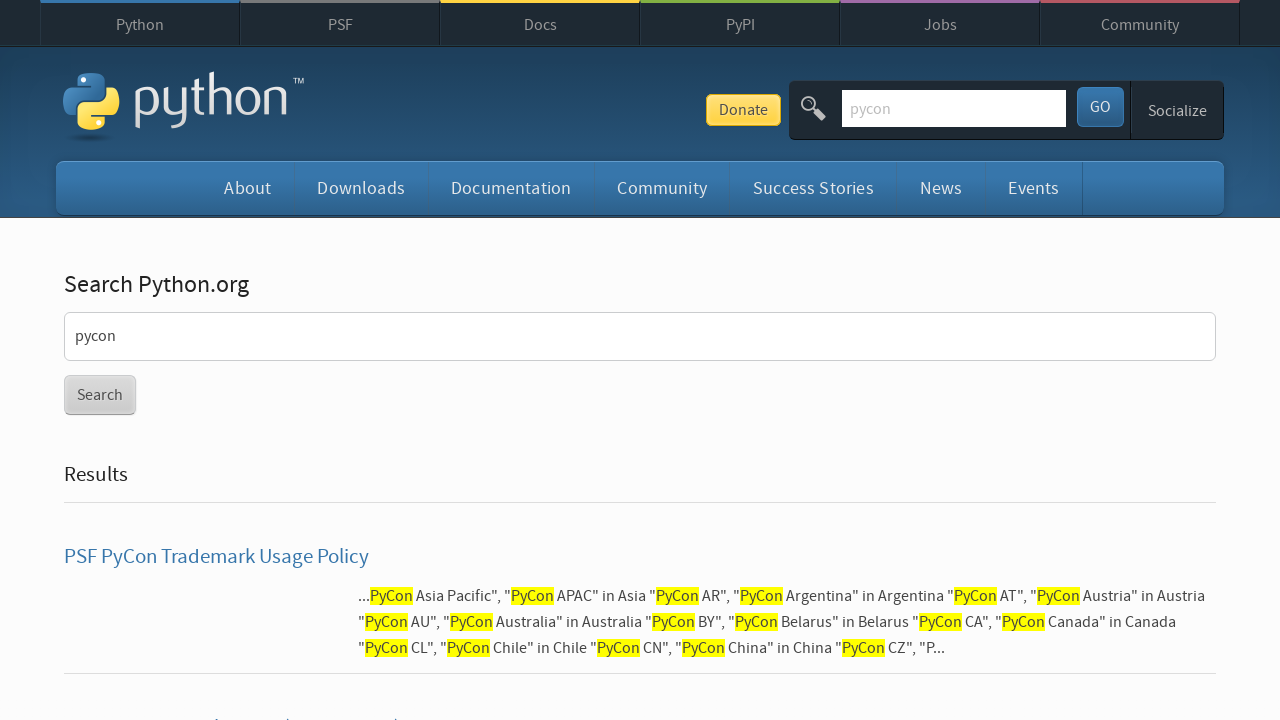

Verified that search results were returned for 'pycon'
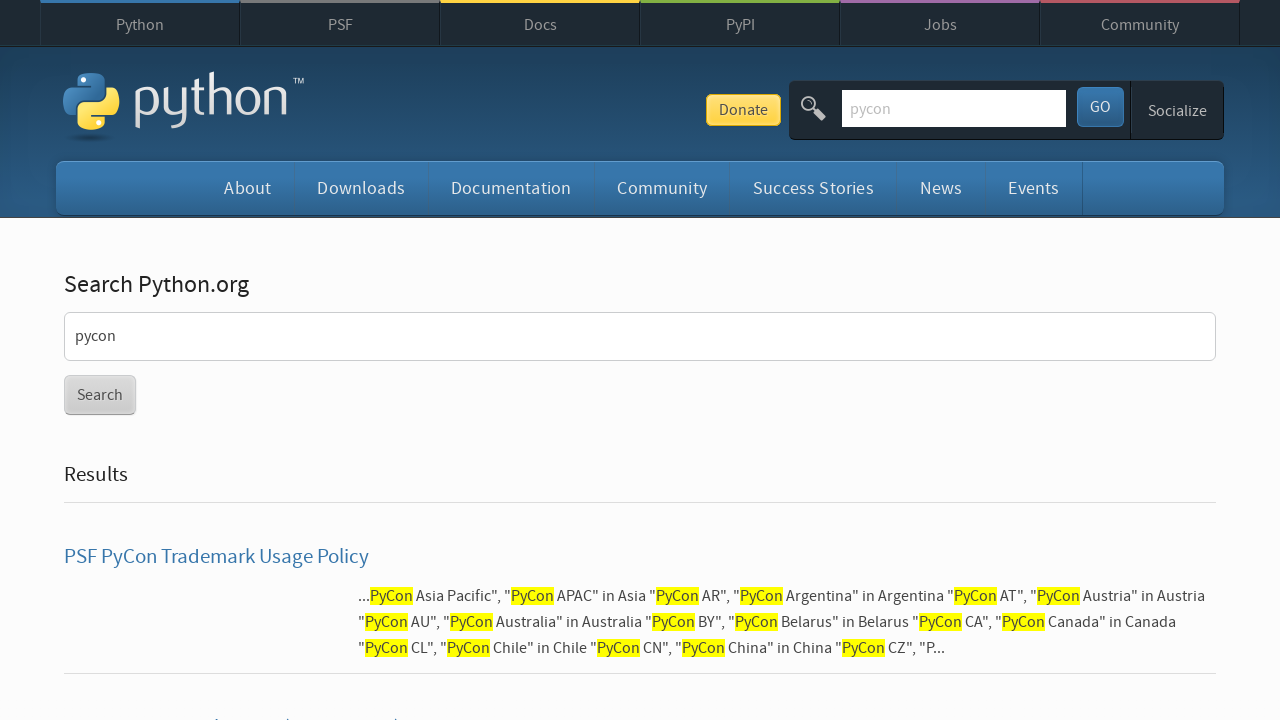

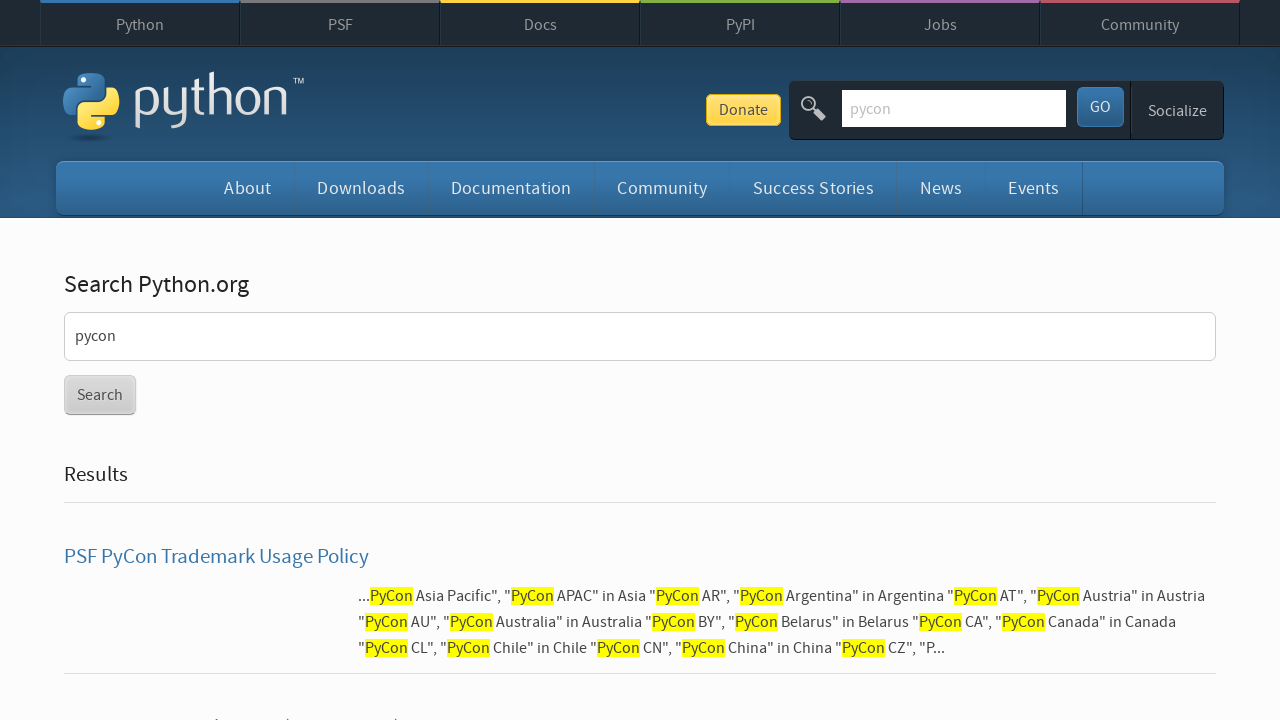